Tests file download functionality by clicking a download link and verifying the file is downloaded

Starting URL: https://the-internet.herokuapp.com/download

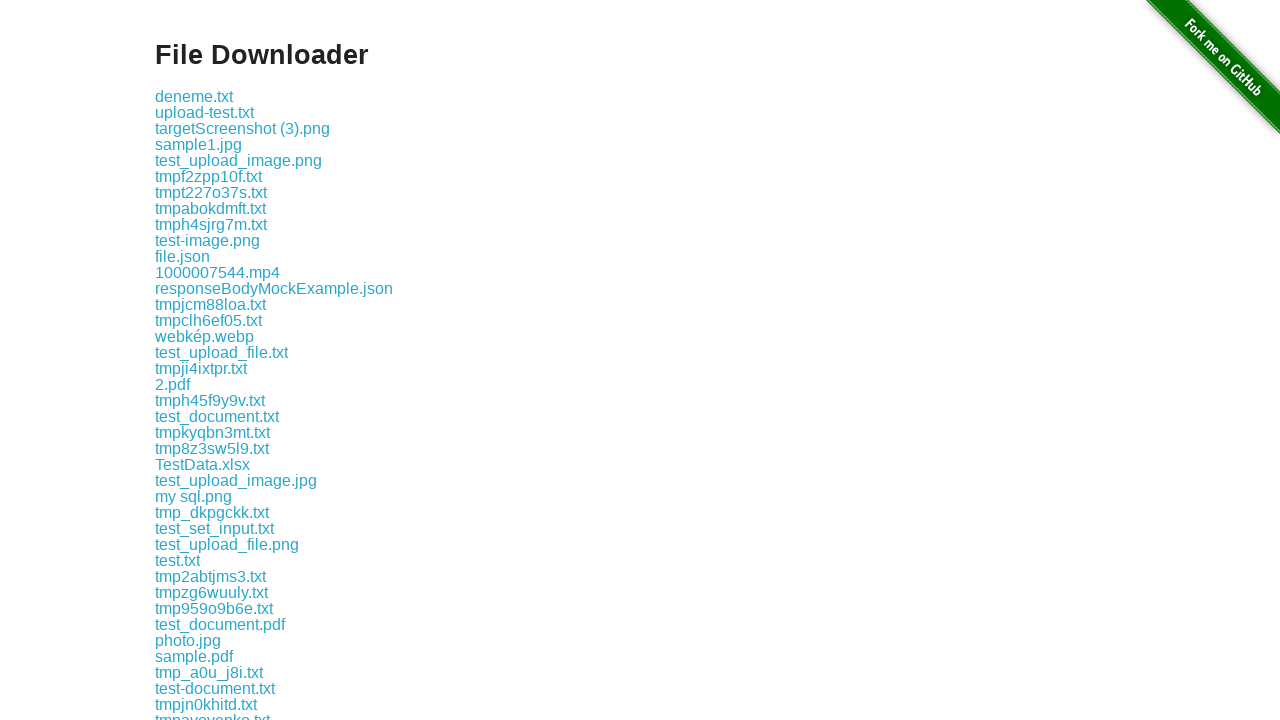

Clicked download link for random_data.txt at (212, 360) on a:text('random_data.txt')
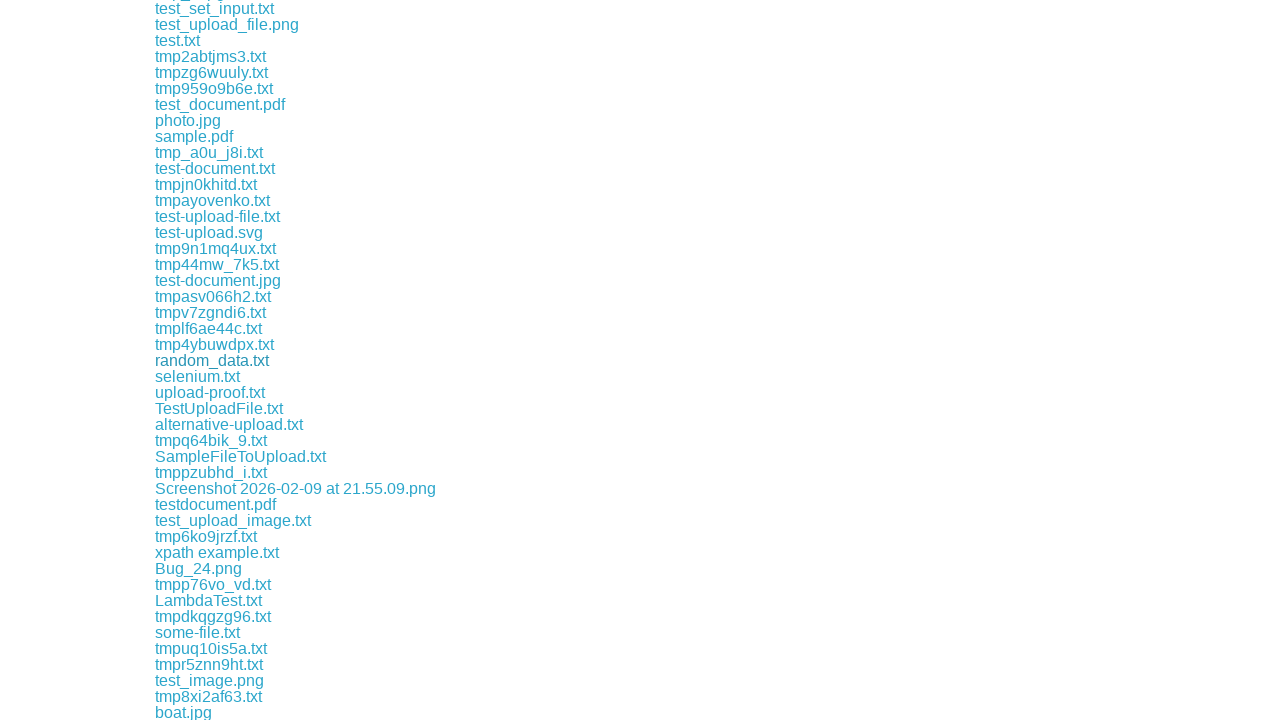

Download completed and file object obtained
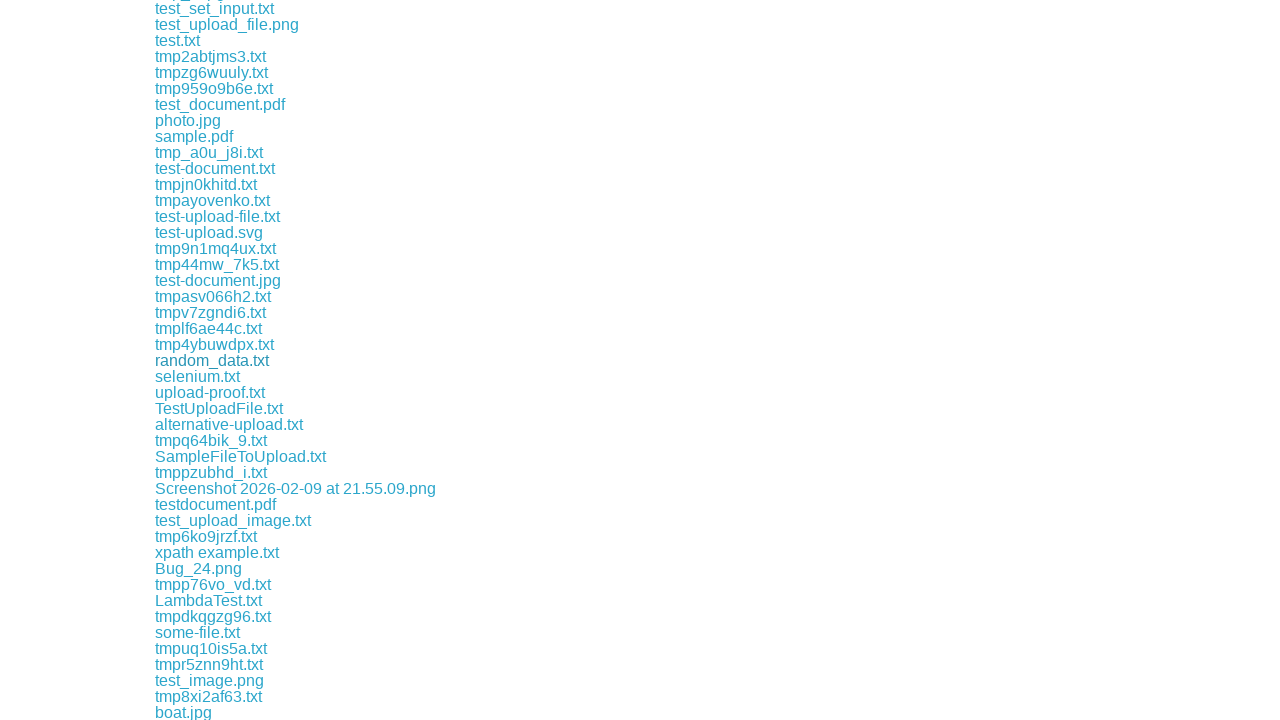

Verified downloaded filename is 'random_data.txt'
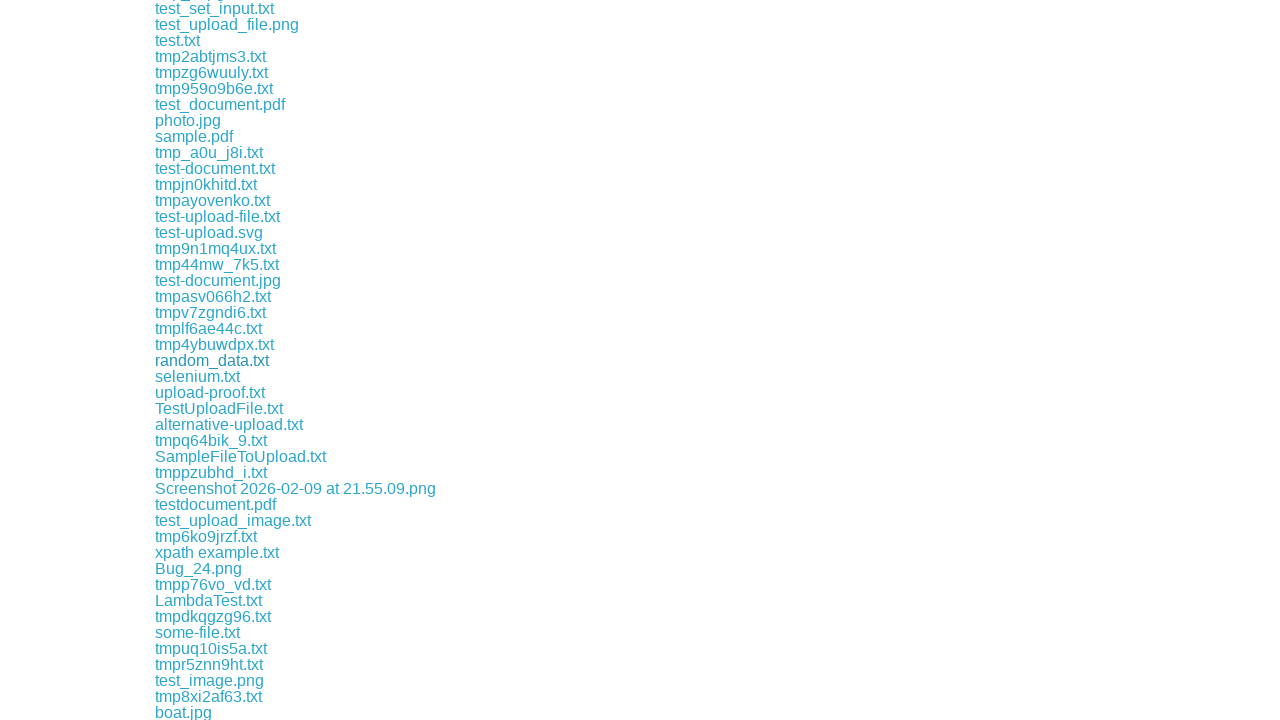

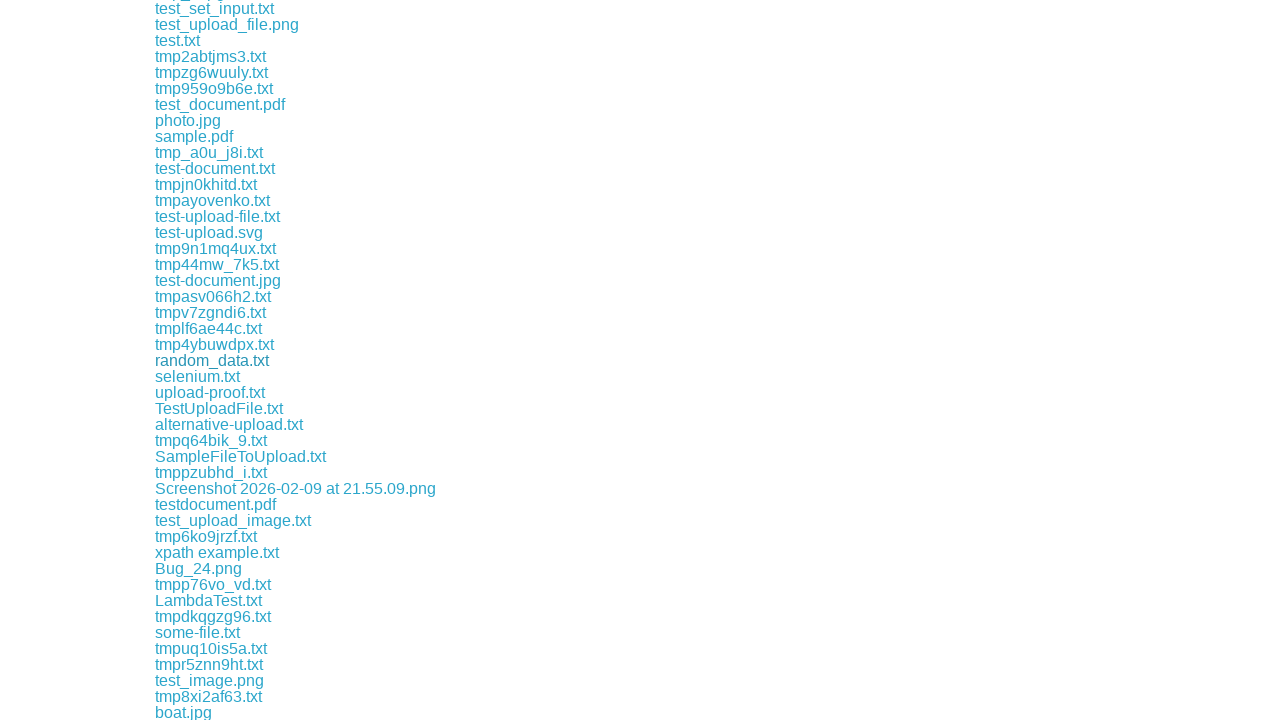